Tests tooltip functionality by hovering over a text field and verifying that the tooltip appears with the correct text.

Starting URL: https://demoqa.com/tool-tips

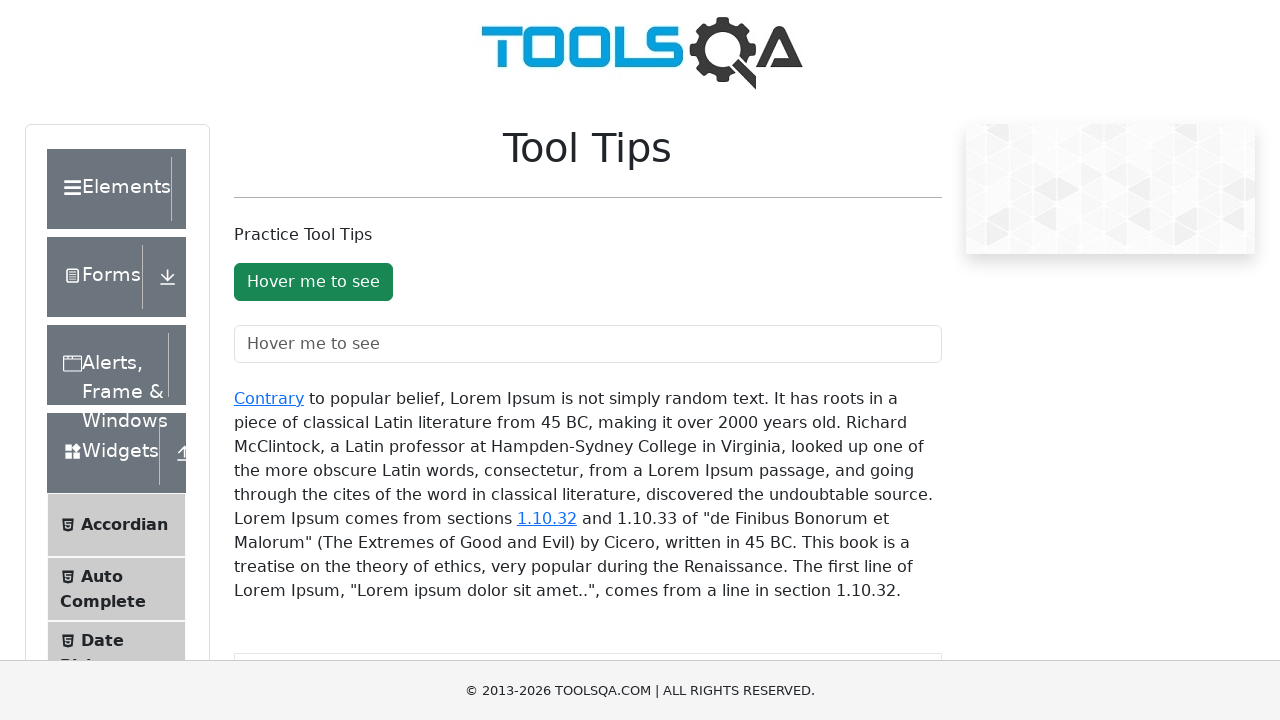

Text field with ID 'toolTipTextField' is visible
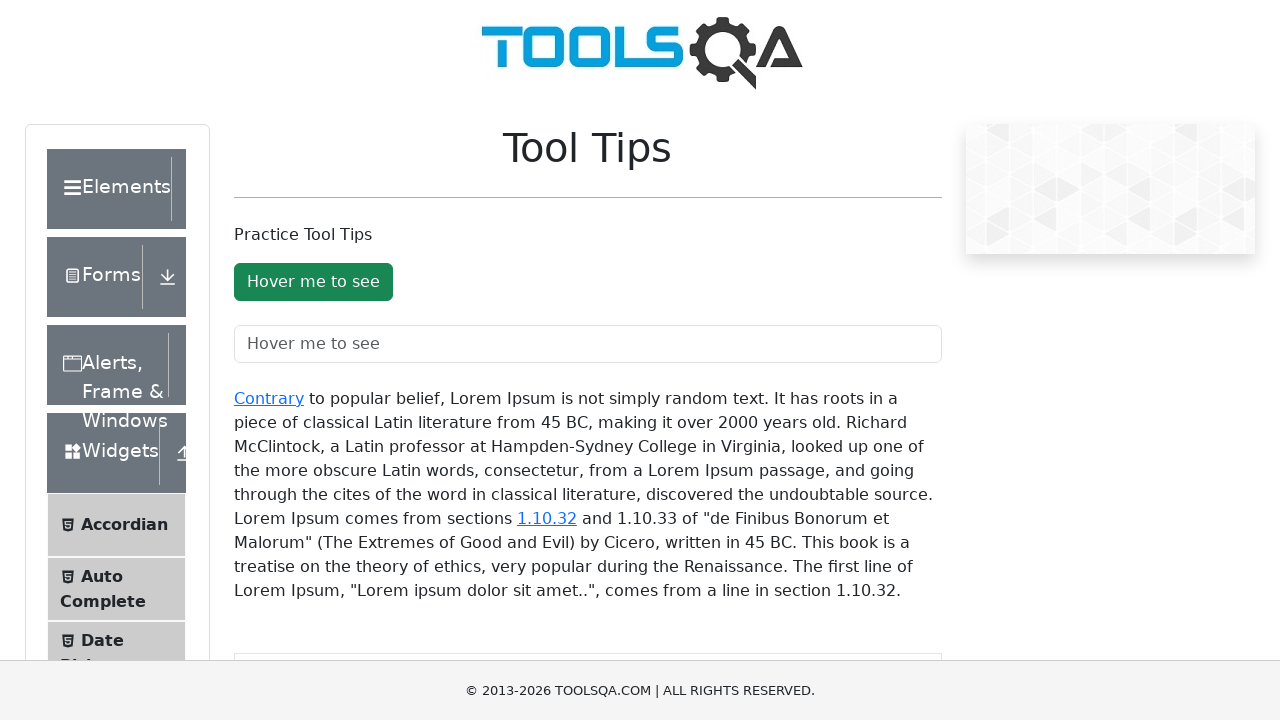

Hovered over the text field to trigger tooltip at (588, 344) on #toolTipTextField
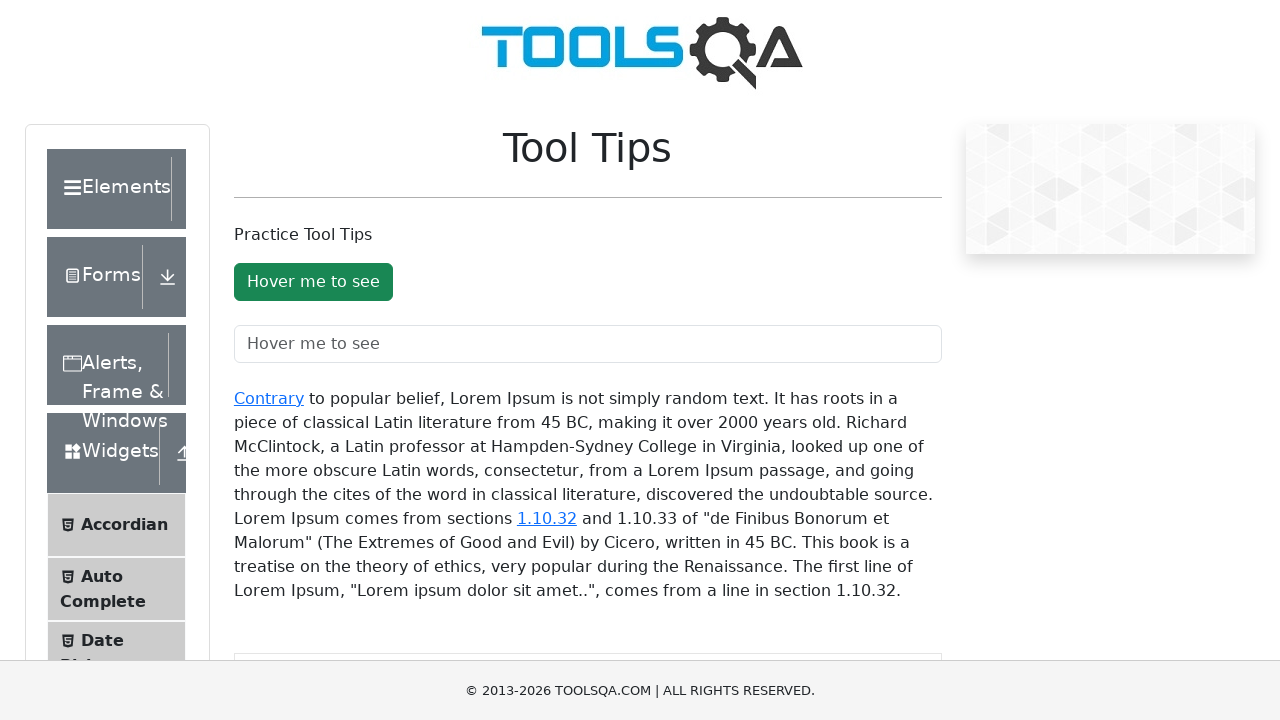

Tooltip element appeared and is visible
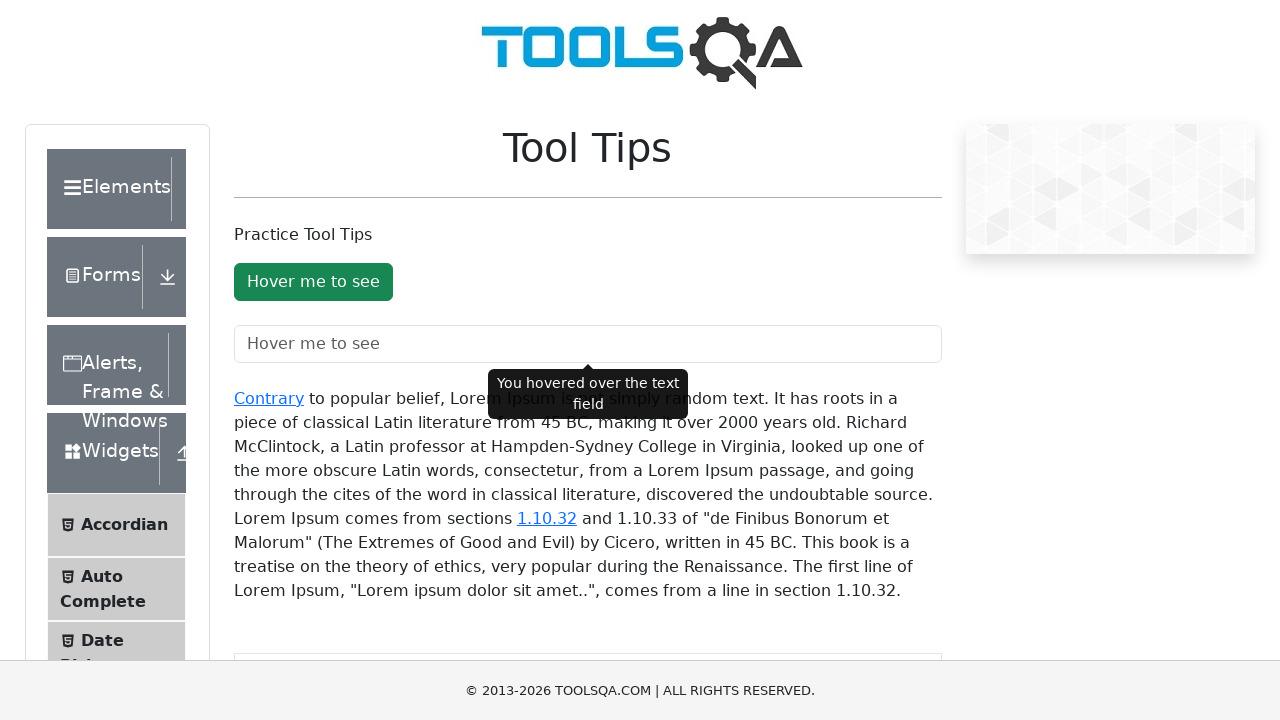

Verified tooltip text is 'You hovered over the text field'
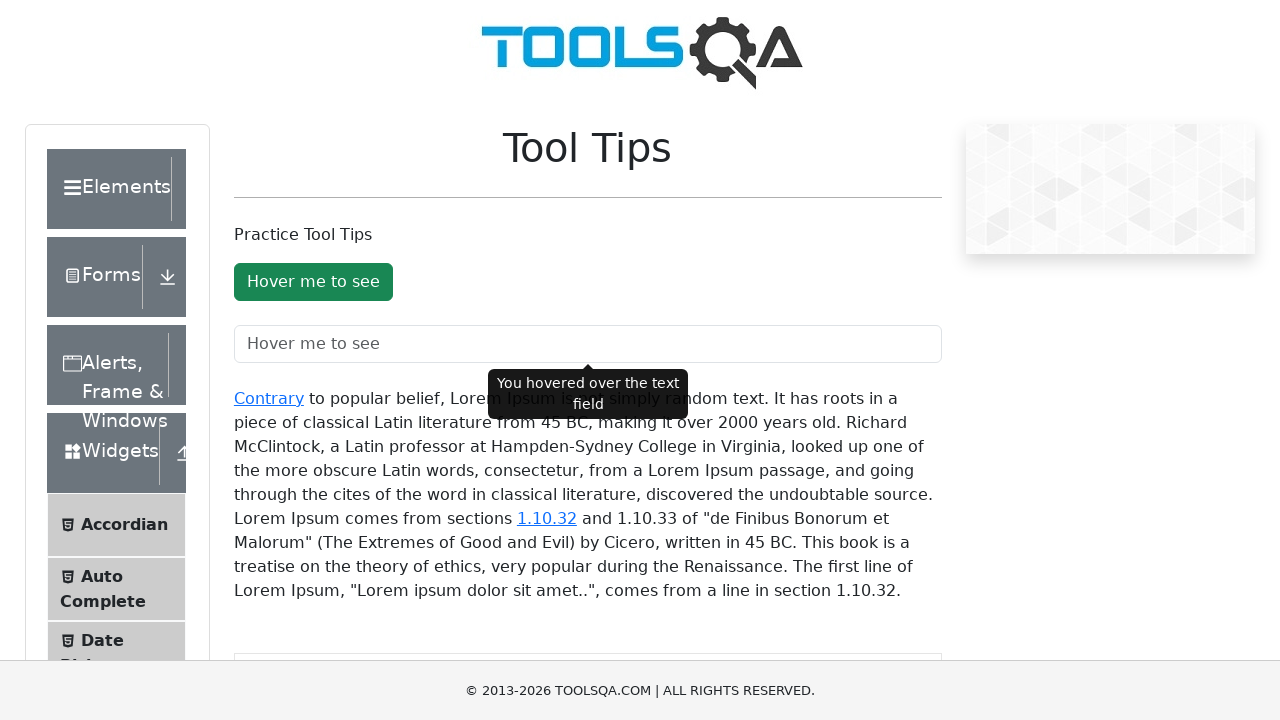

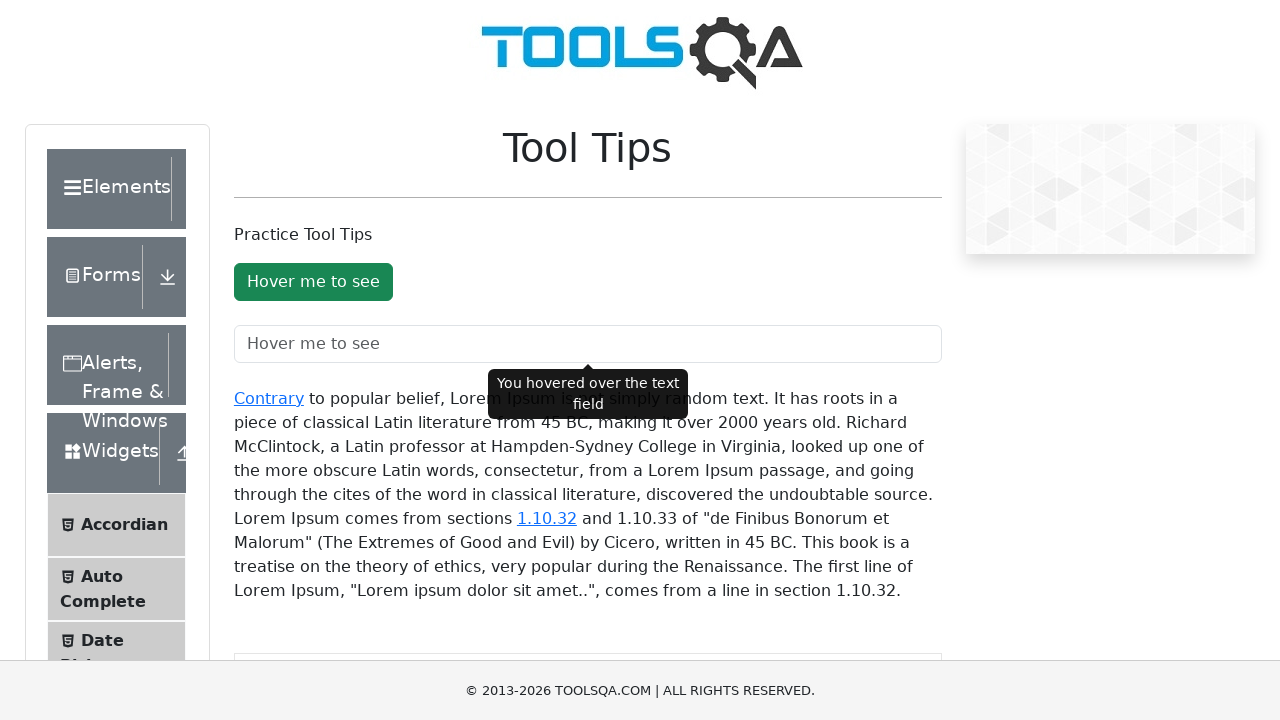